Tests successful login with valid credentials and verifies the user is directed to the secure area

Starting URL: http://the-internet.herokuapp.com/login

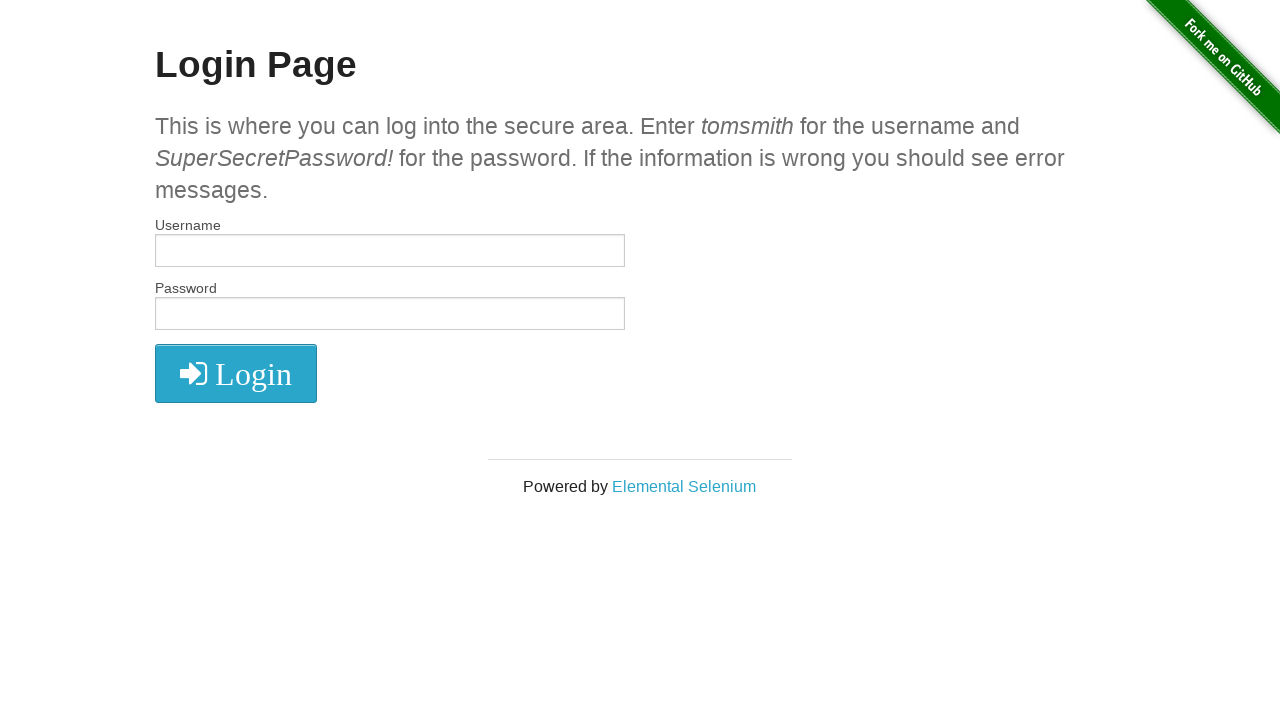

Filled username field with 'tomsmith' on input[type='text']
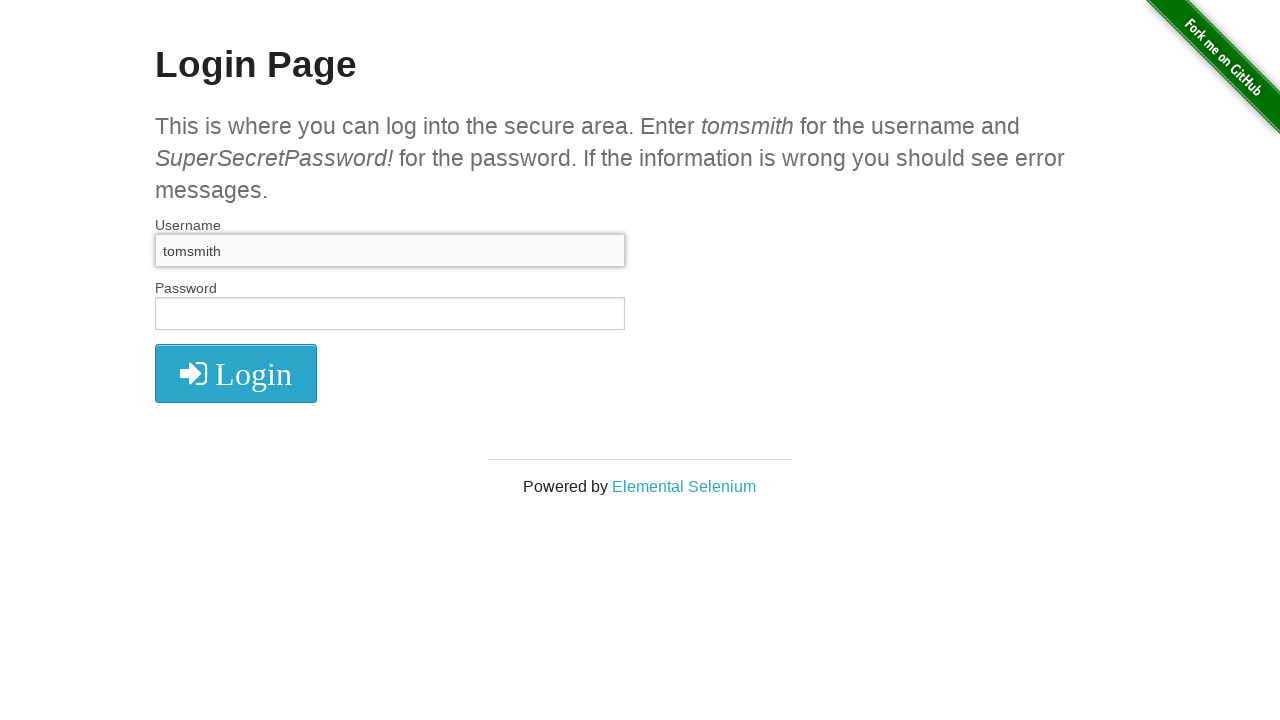

Filled password field with 'SuperSecretPassword!' on input[type='password']
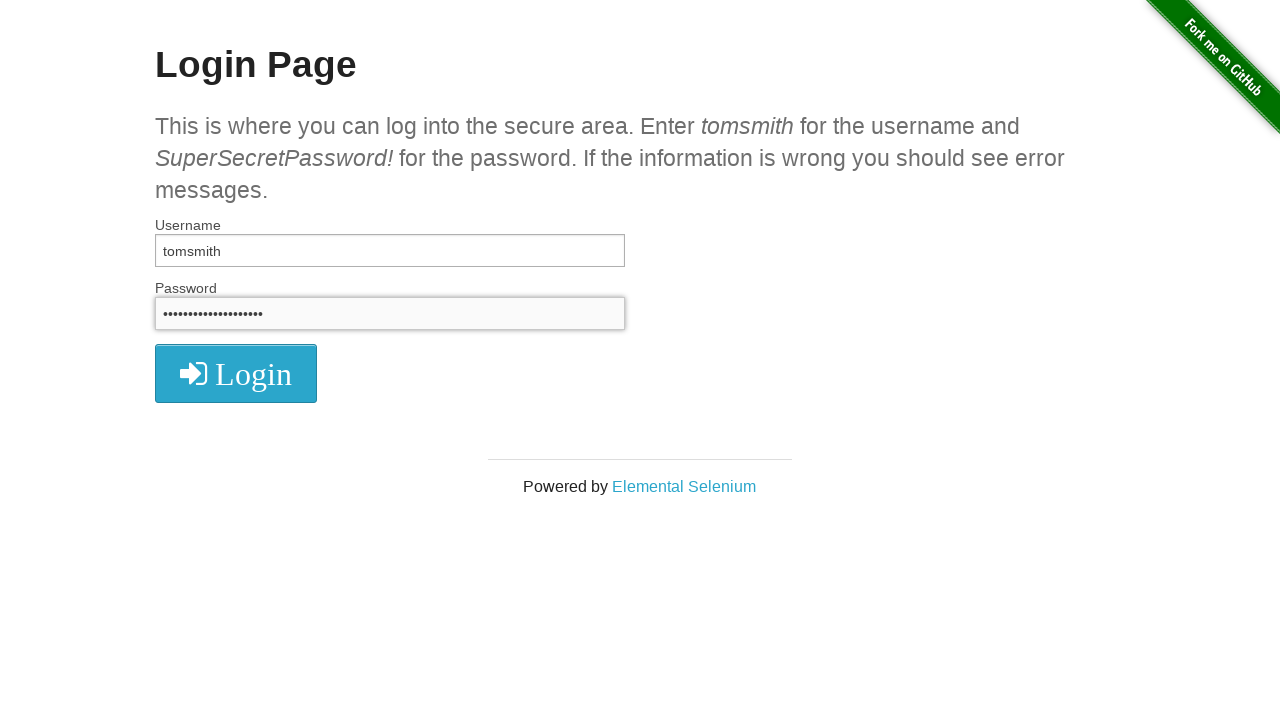

Clicked LOGIN button at (236, 374) on i.fa.fa-2x.fa-sign-in
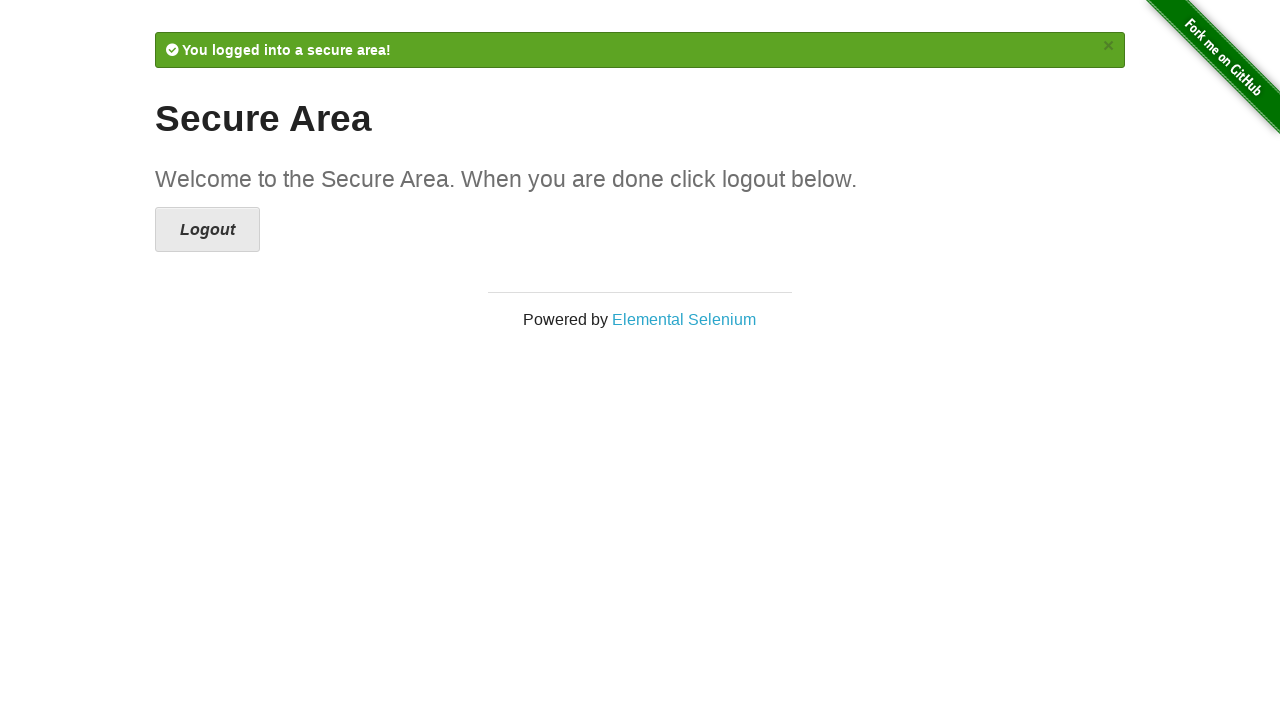

Verified successful login - Secure Area page loaded
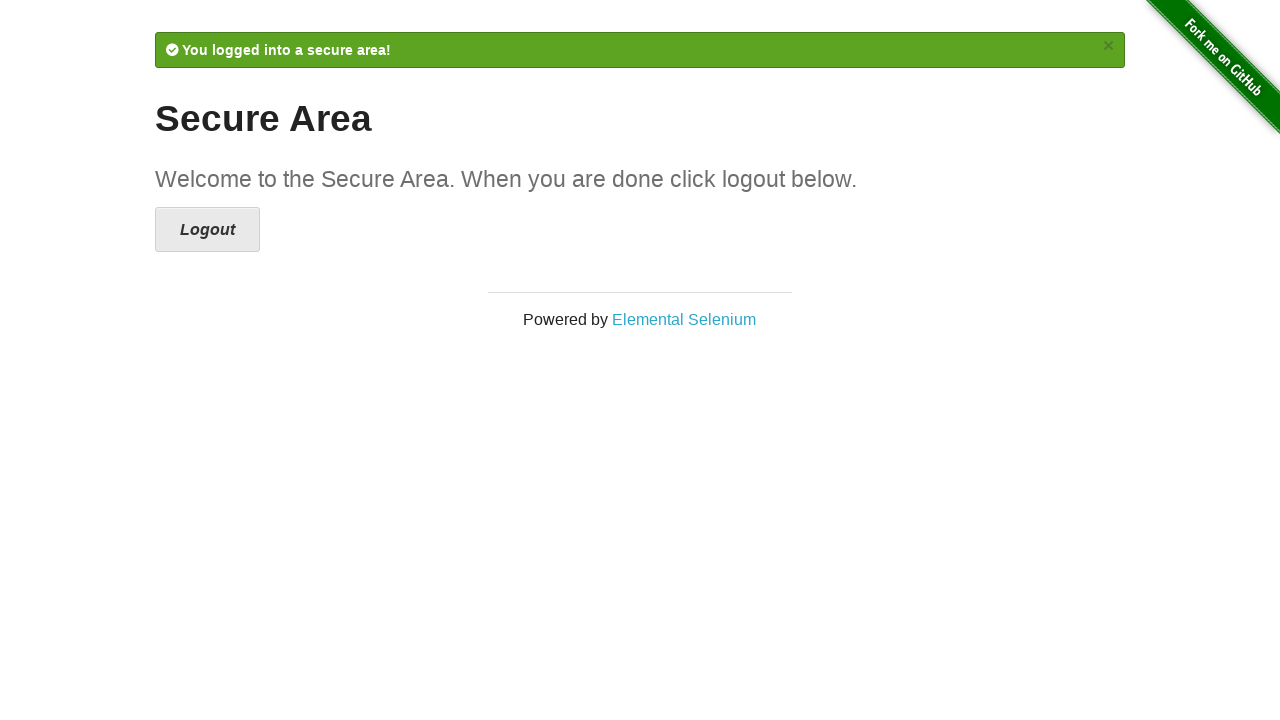

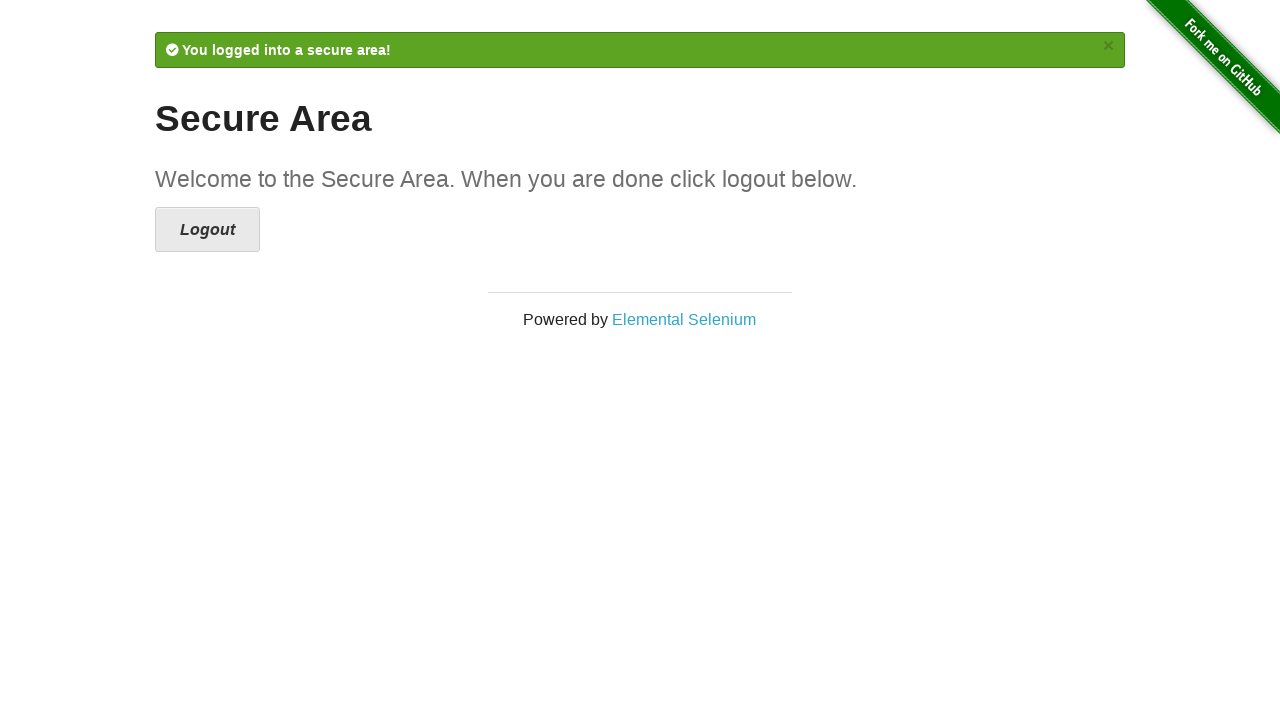